Retrieves the text content of the Rome link in the world clock table

Starting URL: https://www.timeanddate.com/worldclock/

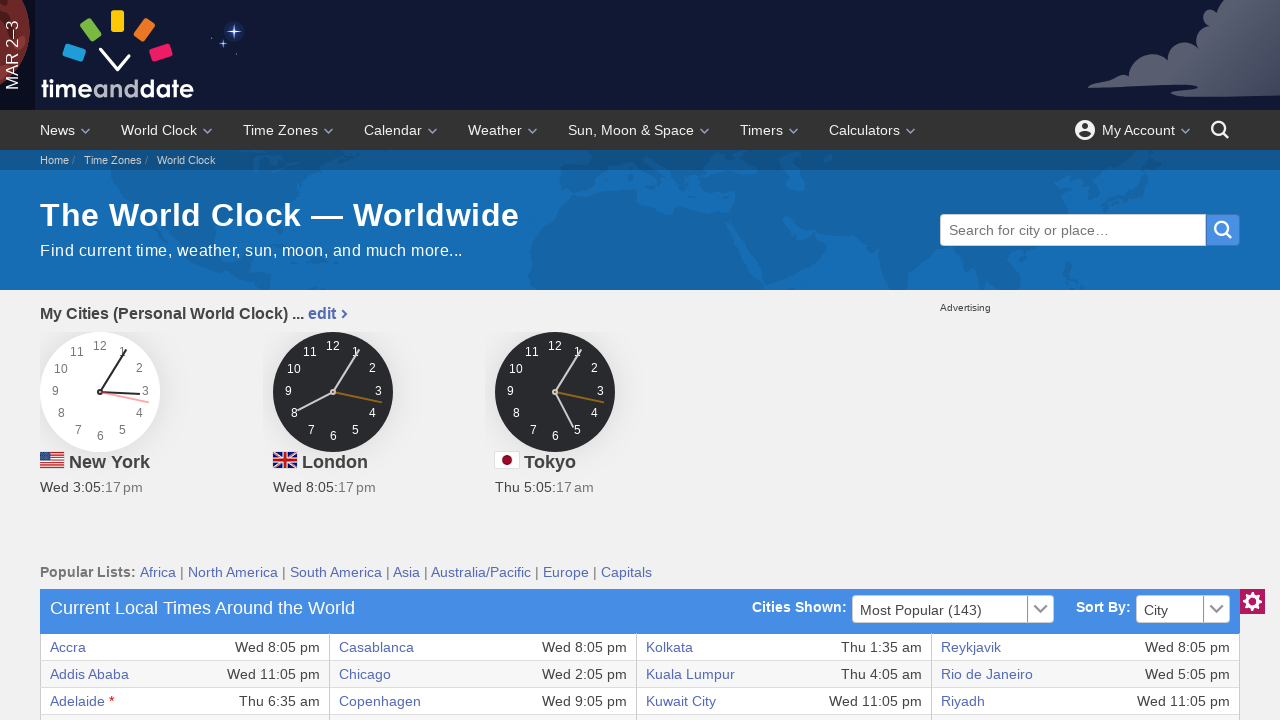

Retrieved text content from Rome link in world clock table
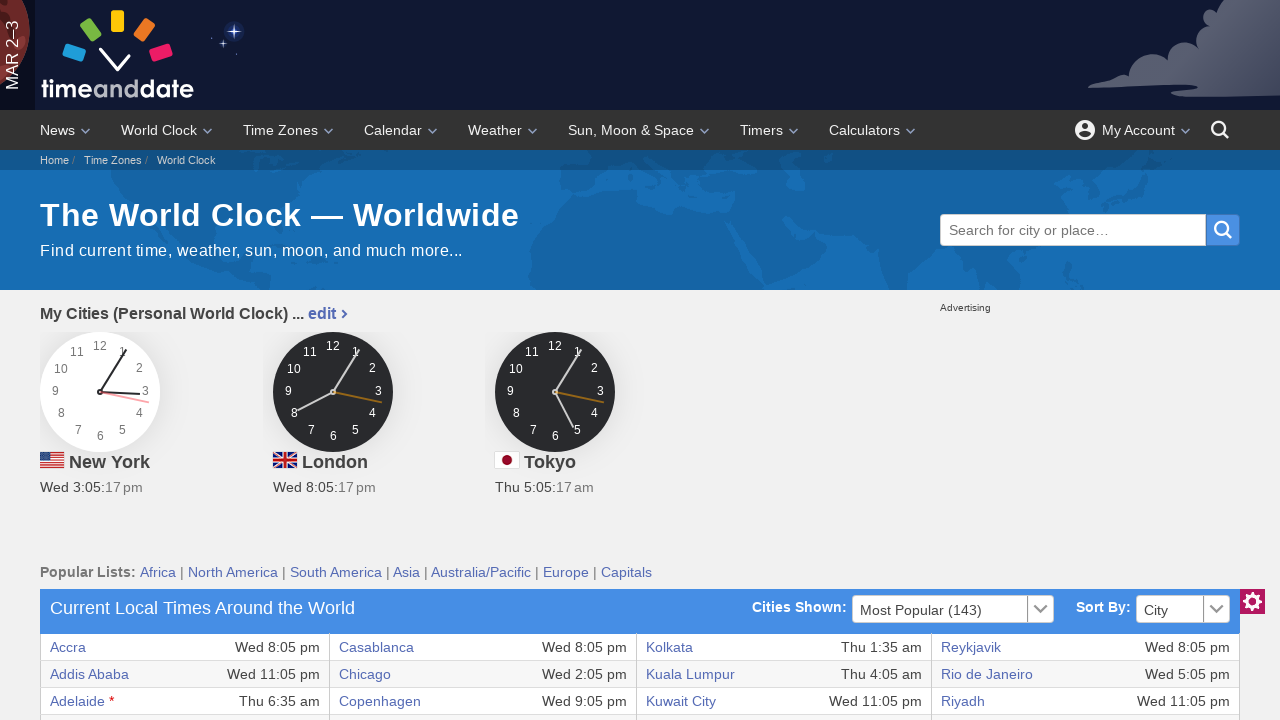

Printed Rome data to console
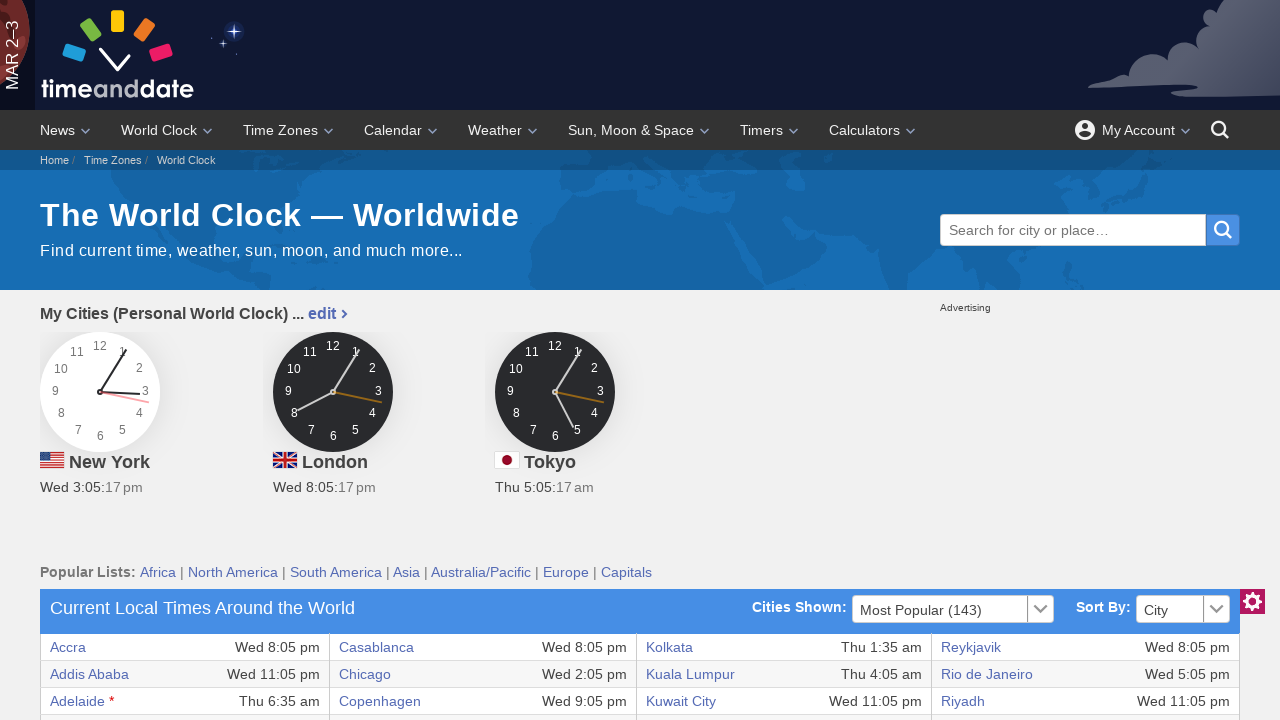

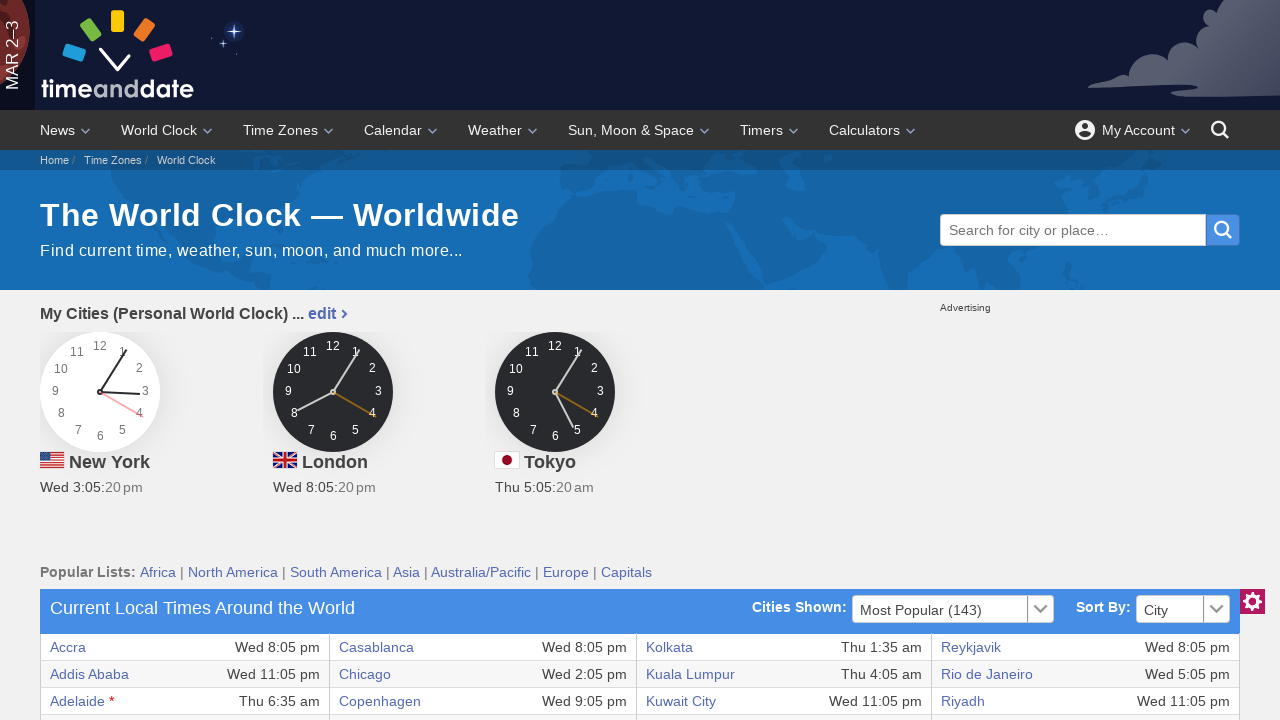